Tests navigation through the Shifting Content section of the-internet test site by clicking on menu links and verifying the page loads with navigation links present

Starting URL: https://the-internet.herokuapp.com/

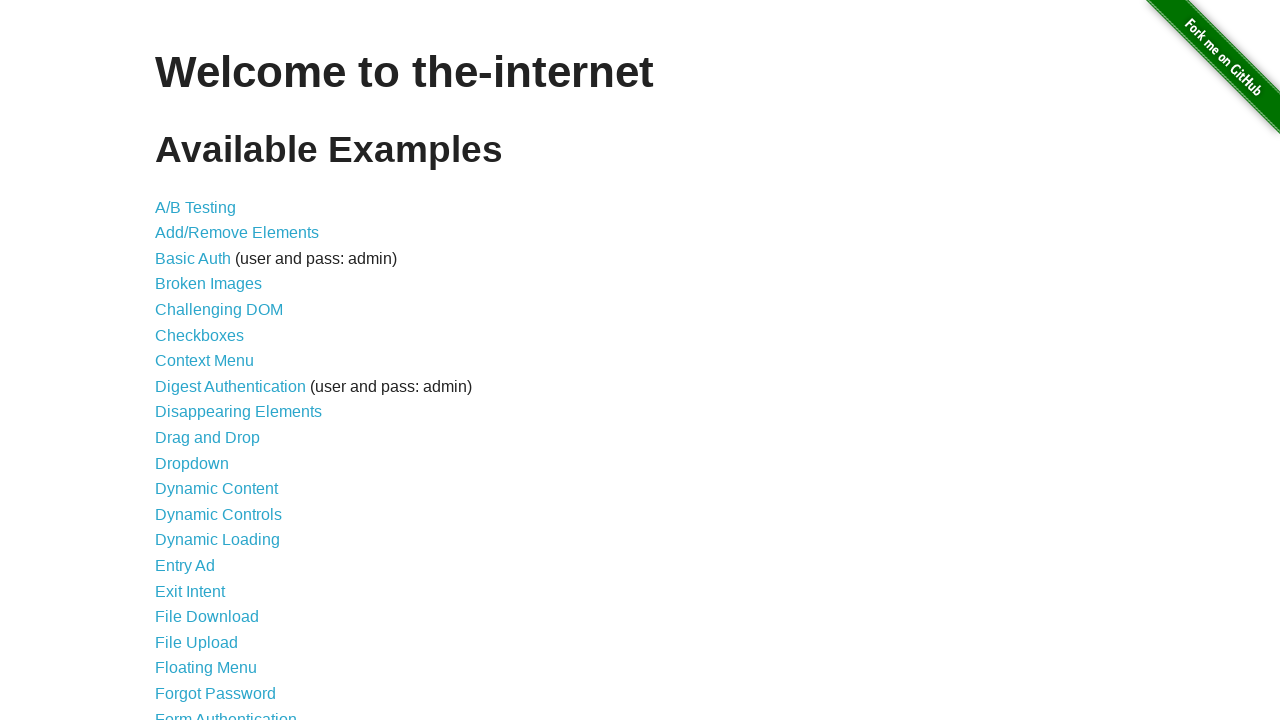

Clicked on 'Shifting Content' link at (212, 523) on text=Shifting Content
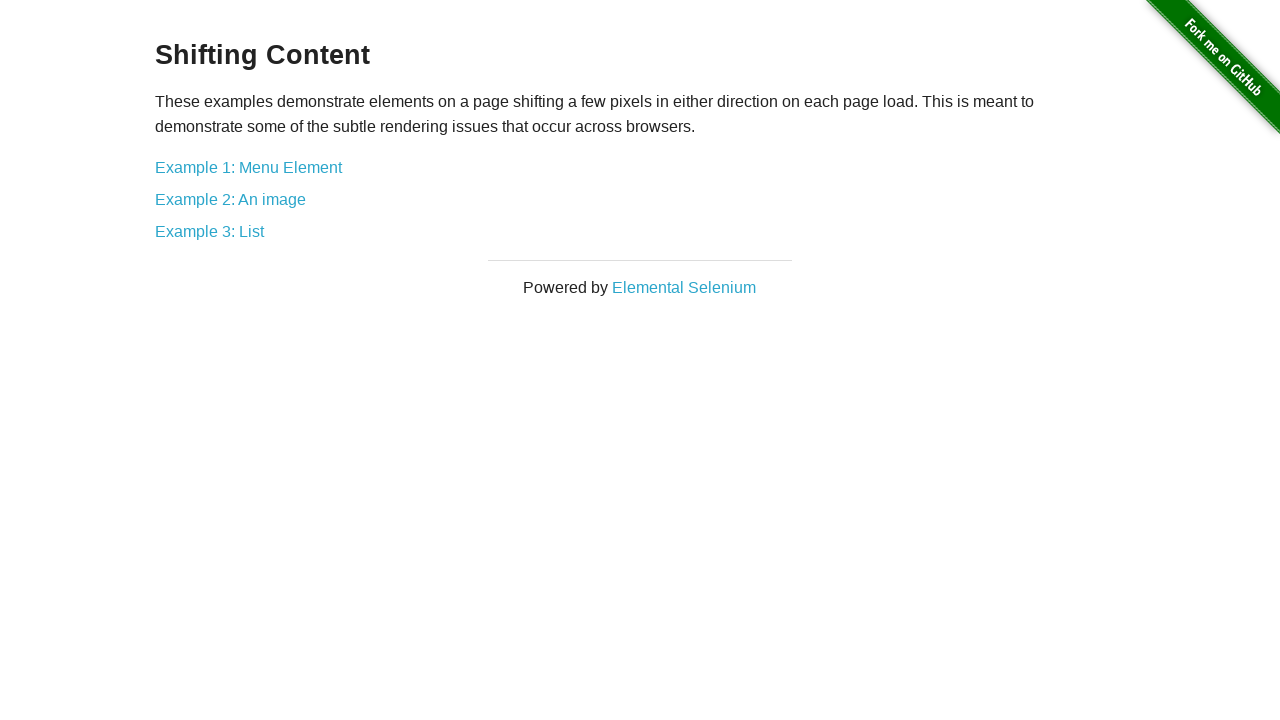

Clicked on 'Example 1: Menu Element' link at (248, 167) on text=Example 1: Menu Element
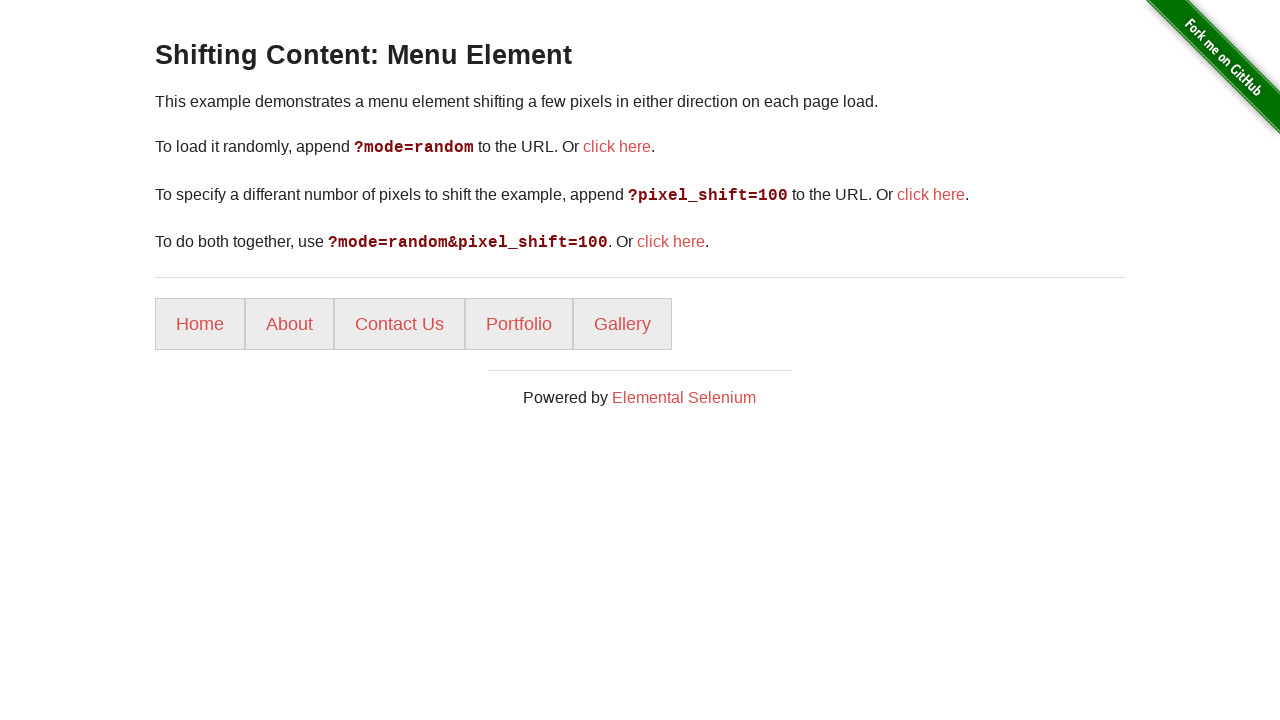

Page h3 title loaded and visible
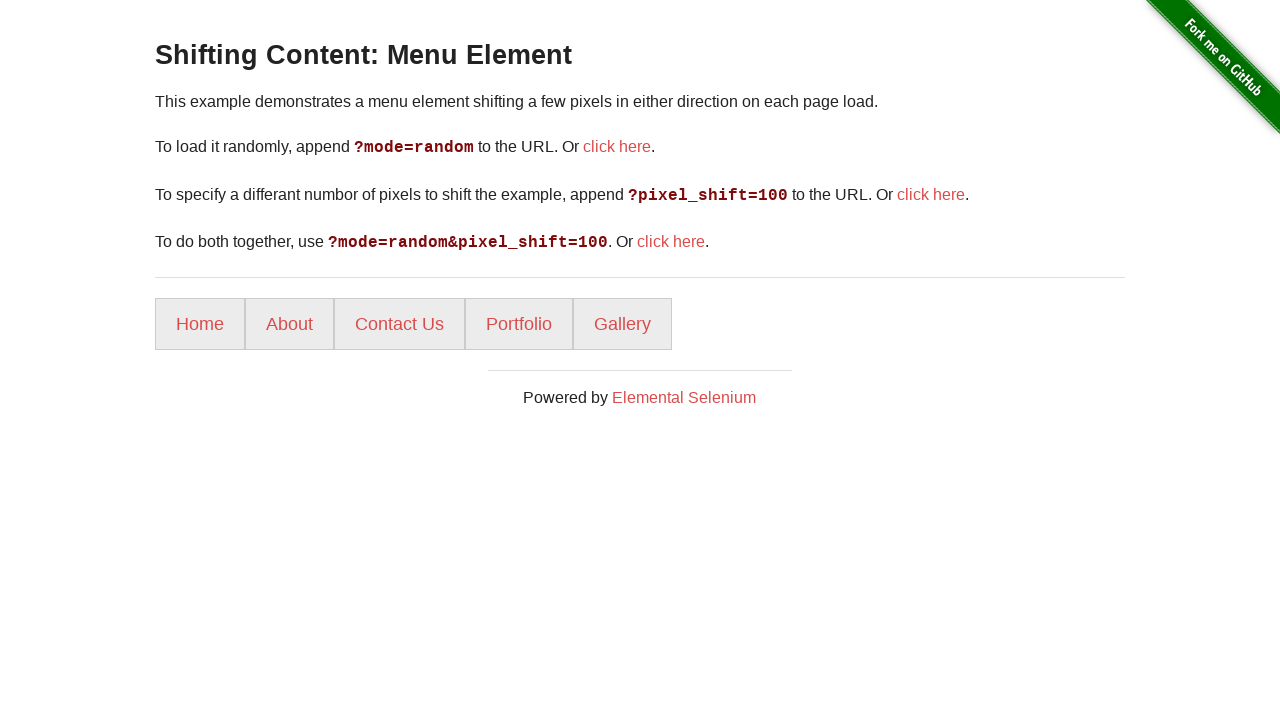

Navigation links in unordered list are present
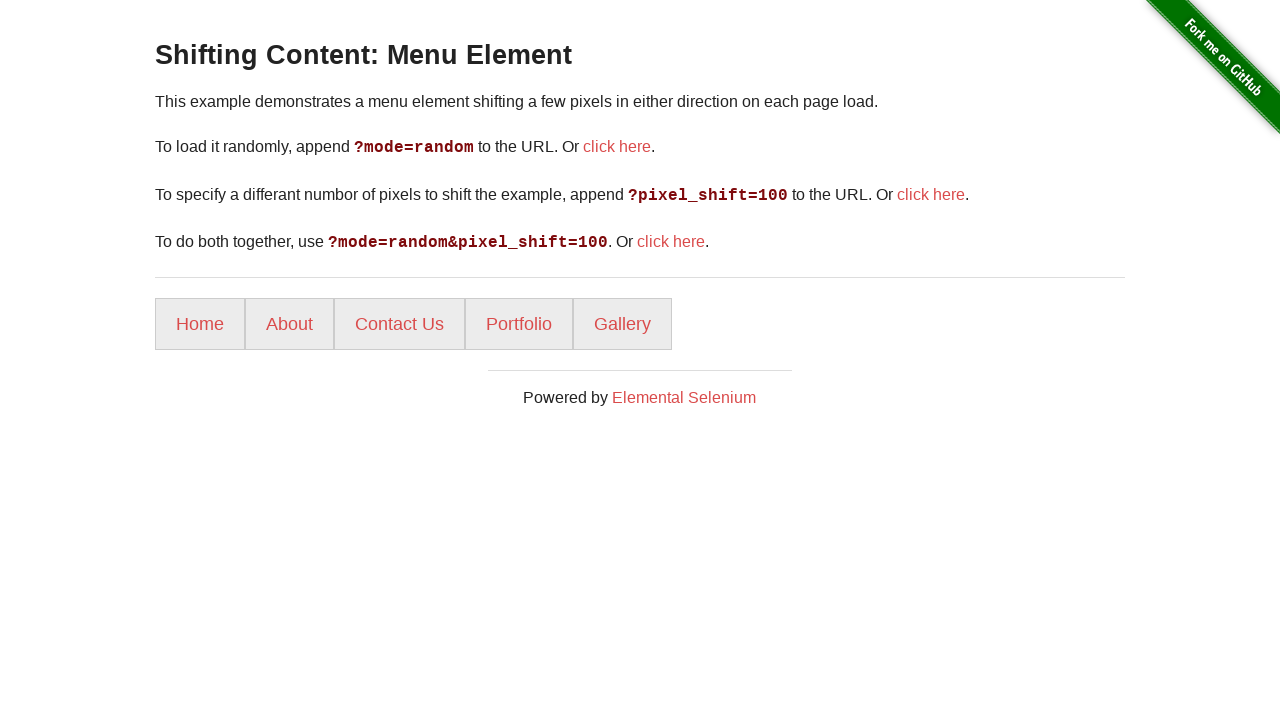

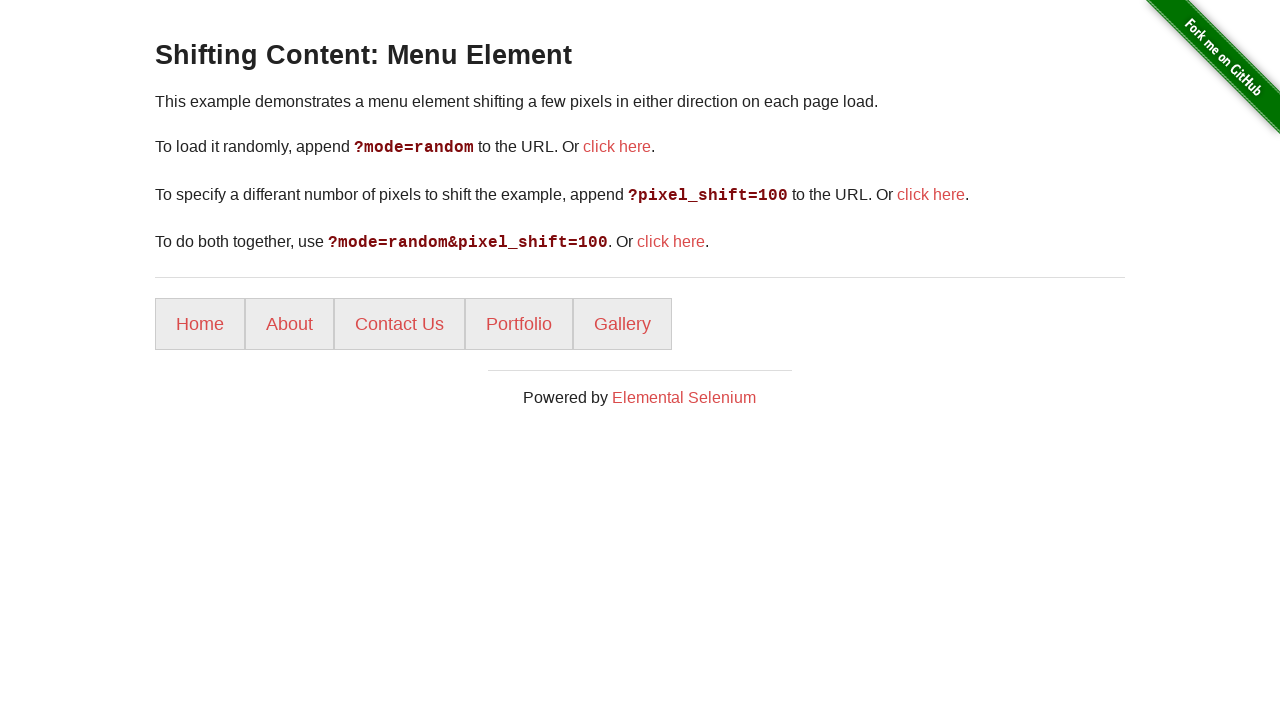